Tests that the login form page displays the correct heading "Login Page"

Starting URL: https://the-internet.herokuapp.com/

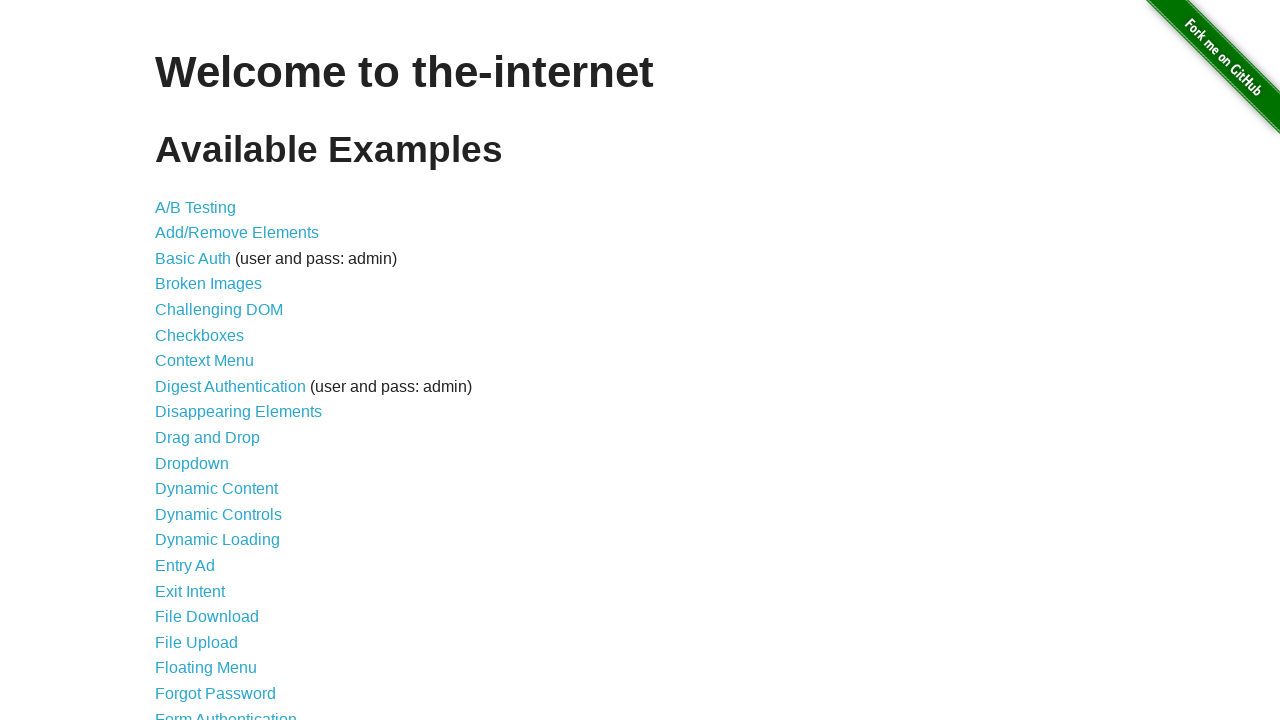

Clicked on Form Authentication link at (226, 712) on text=Form Authentication
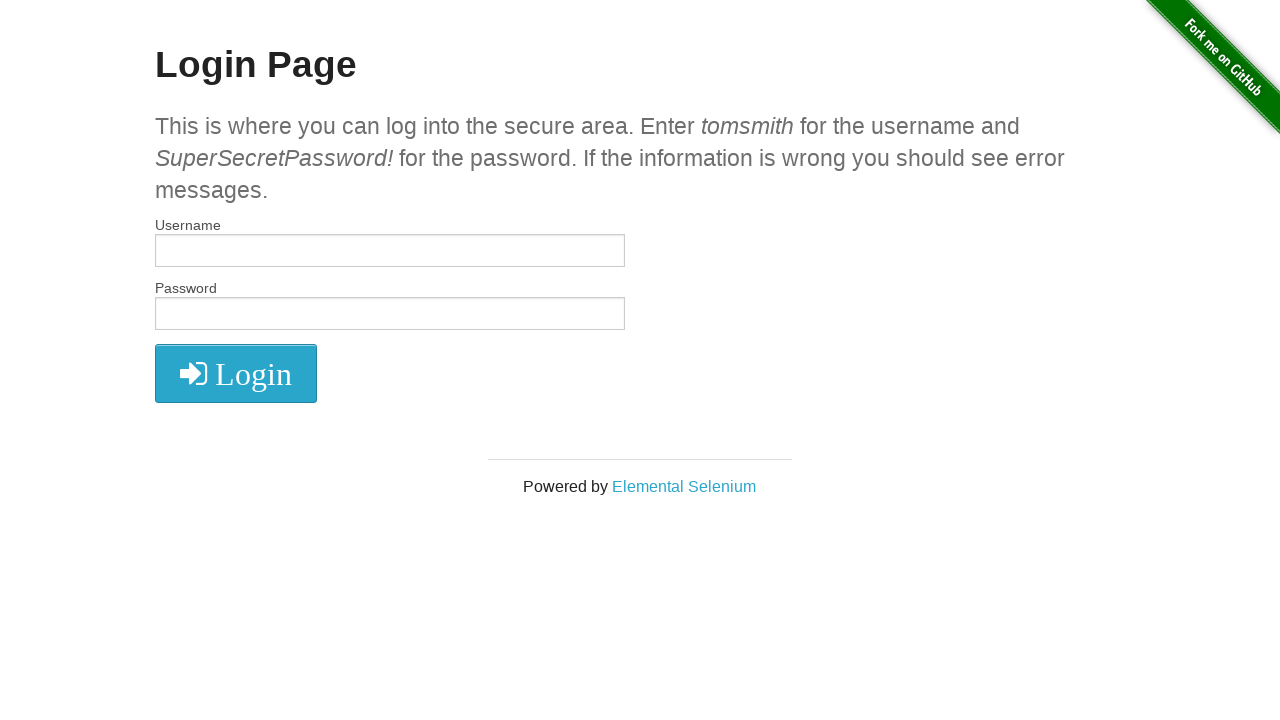

Waited for h2 heading to be present
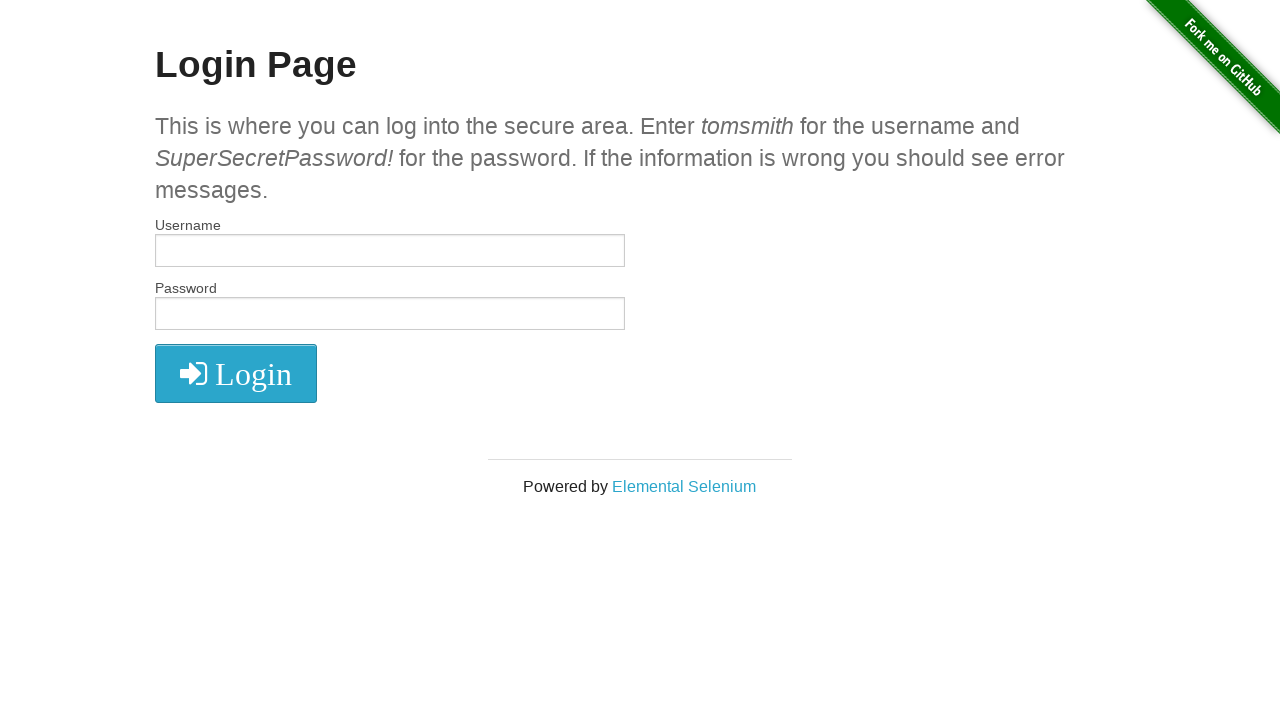

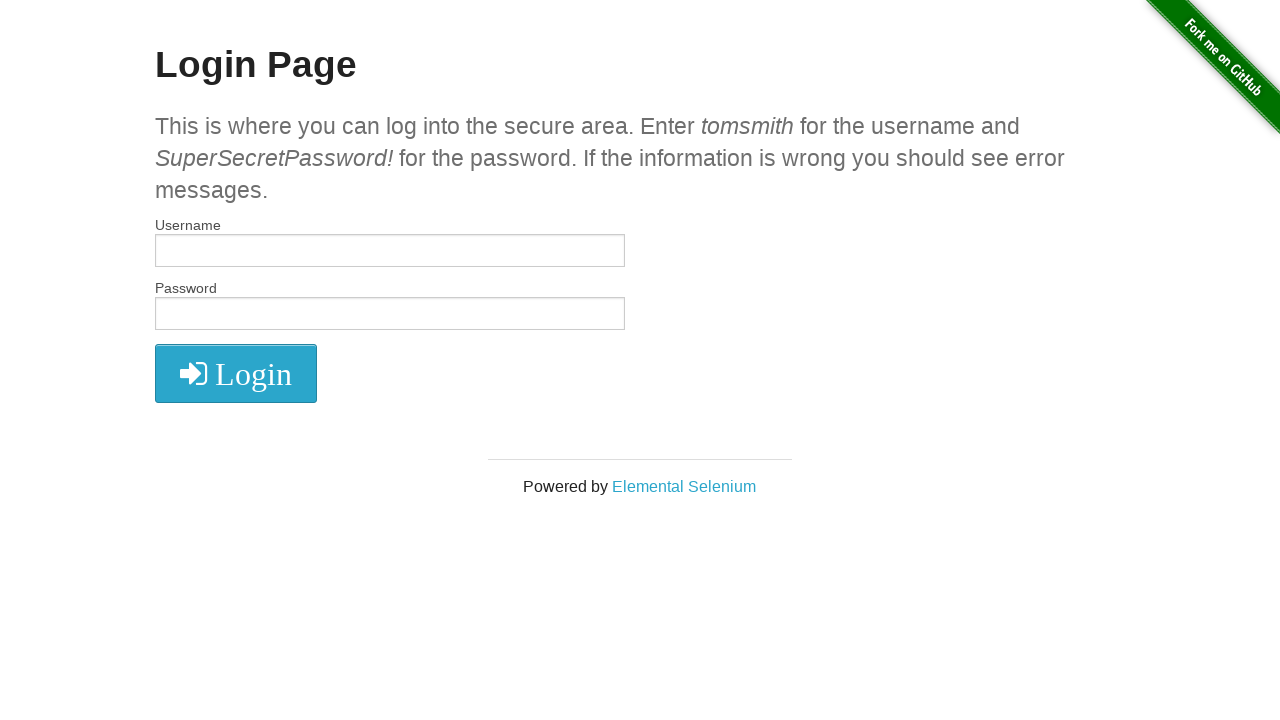